Tests selecting all checkboxes and then selecting a single specific checkbox after refresh

Starting URL: https://automationfc.github.io/multiple-fields/

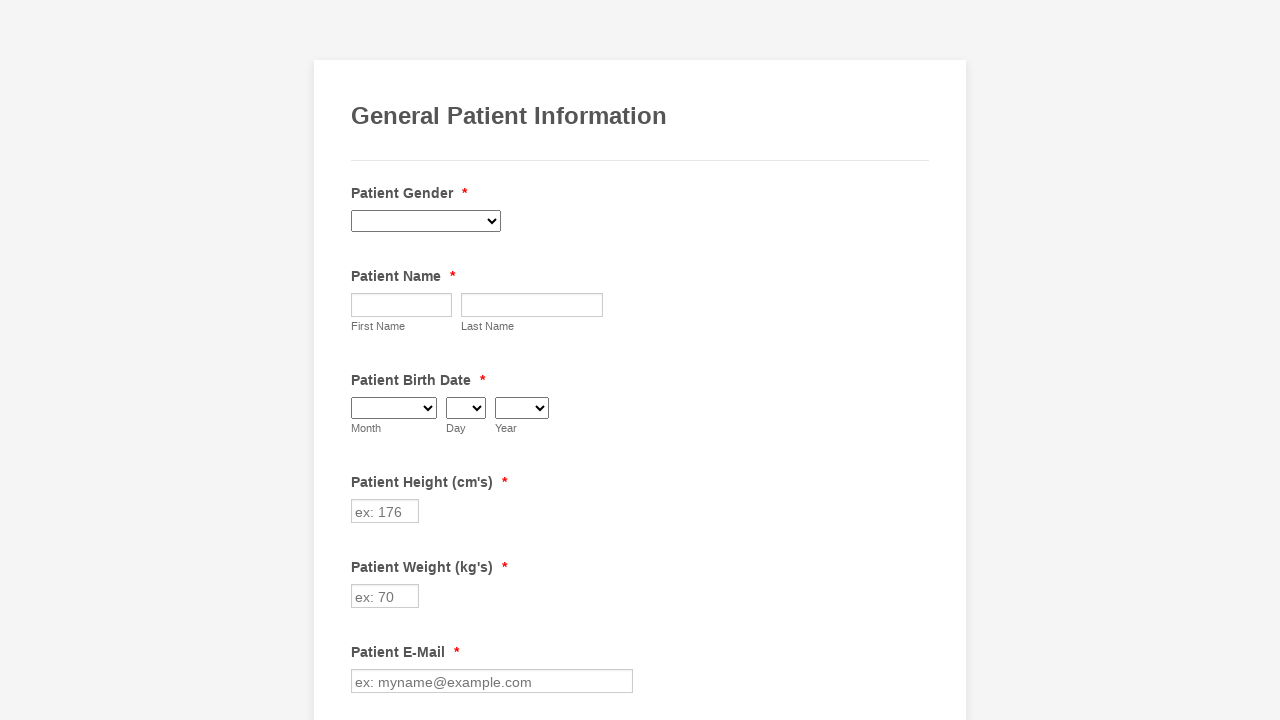

Located all checkboxes on the page
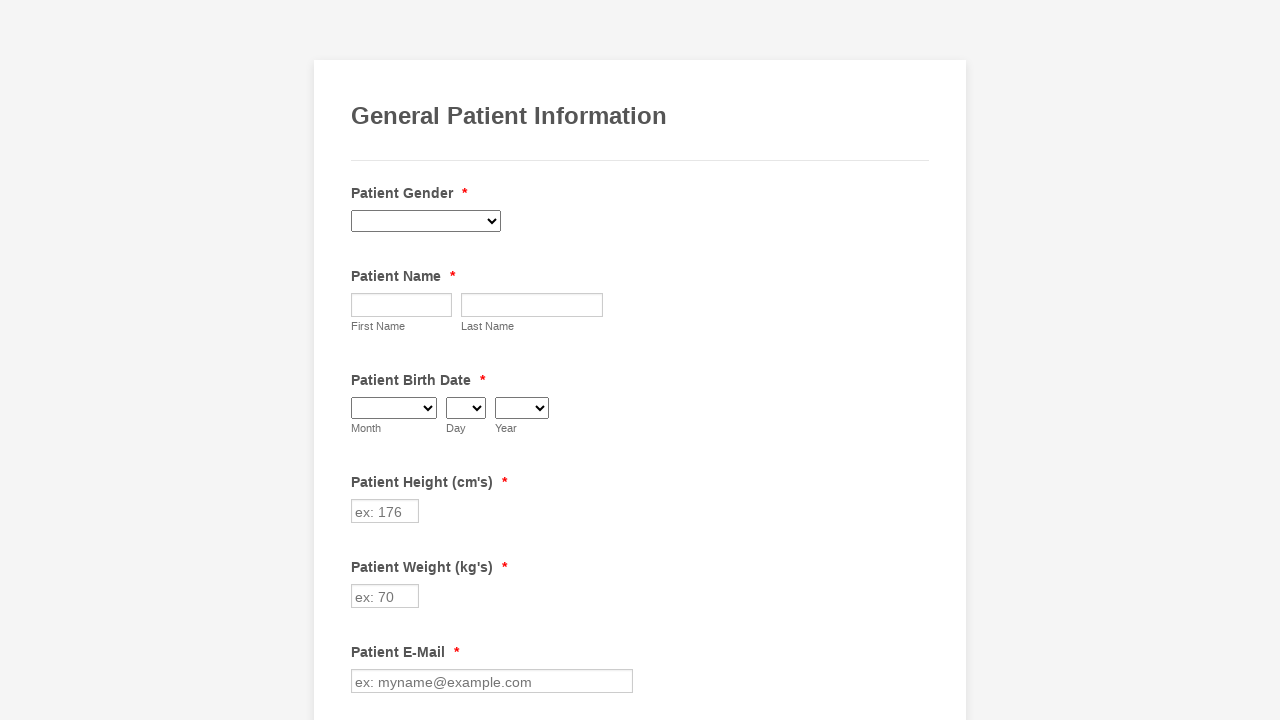

Clicked checkbox to select it at (362, 360) on input.form-checkbox >> nth=0
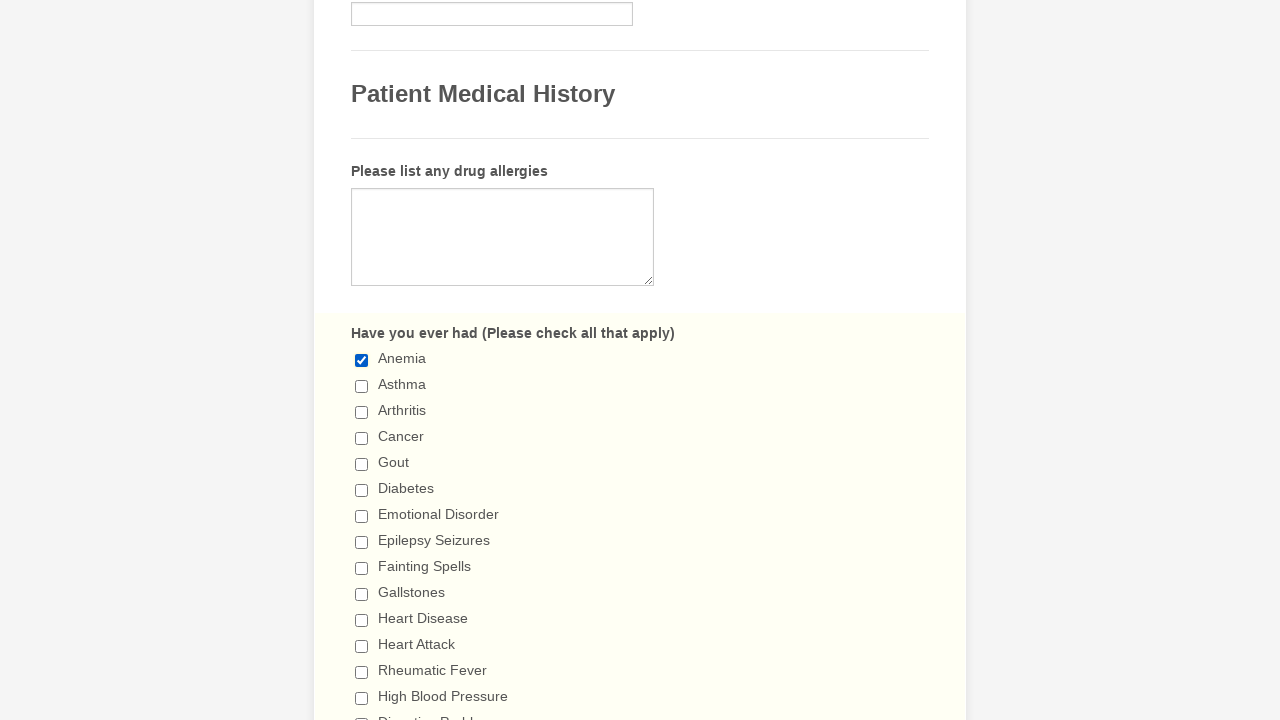

Clicked checkbox to select it at (362, 386) on input.form-checkbox >> nth=1
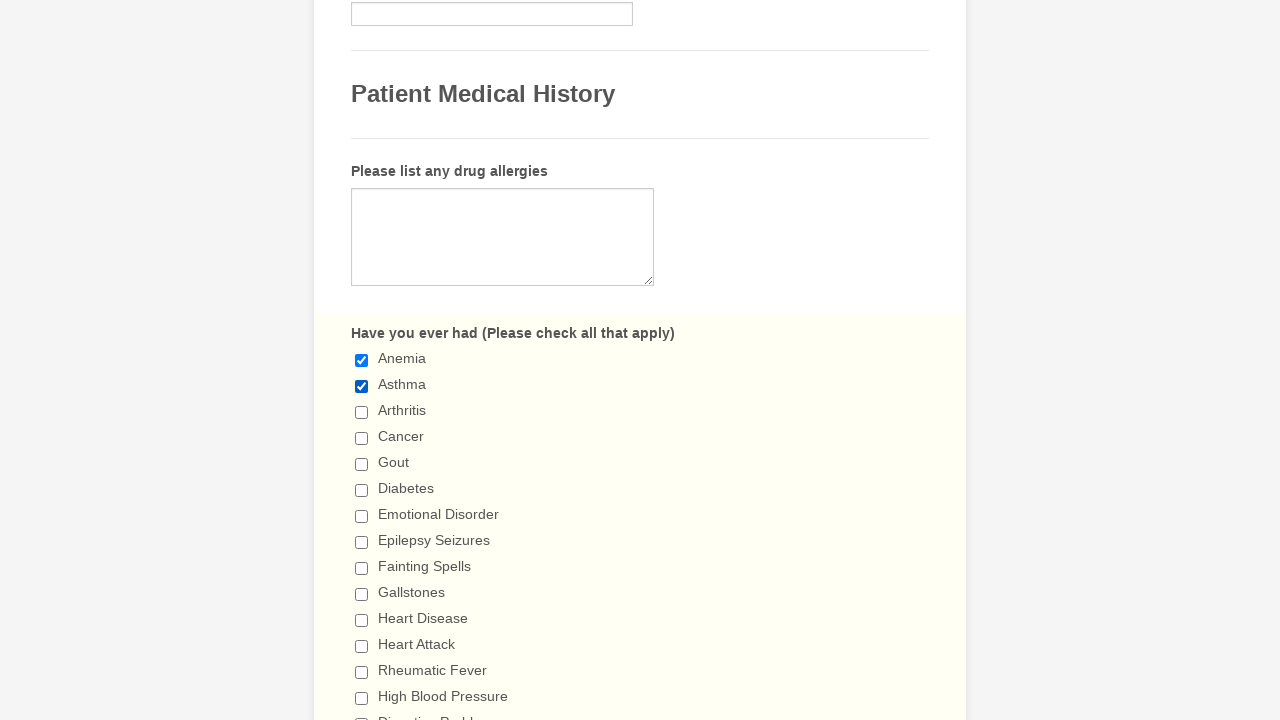

Clicked checkbox to select it at (362, 412) on input.form-checkbox >> nth=2
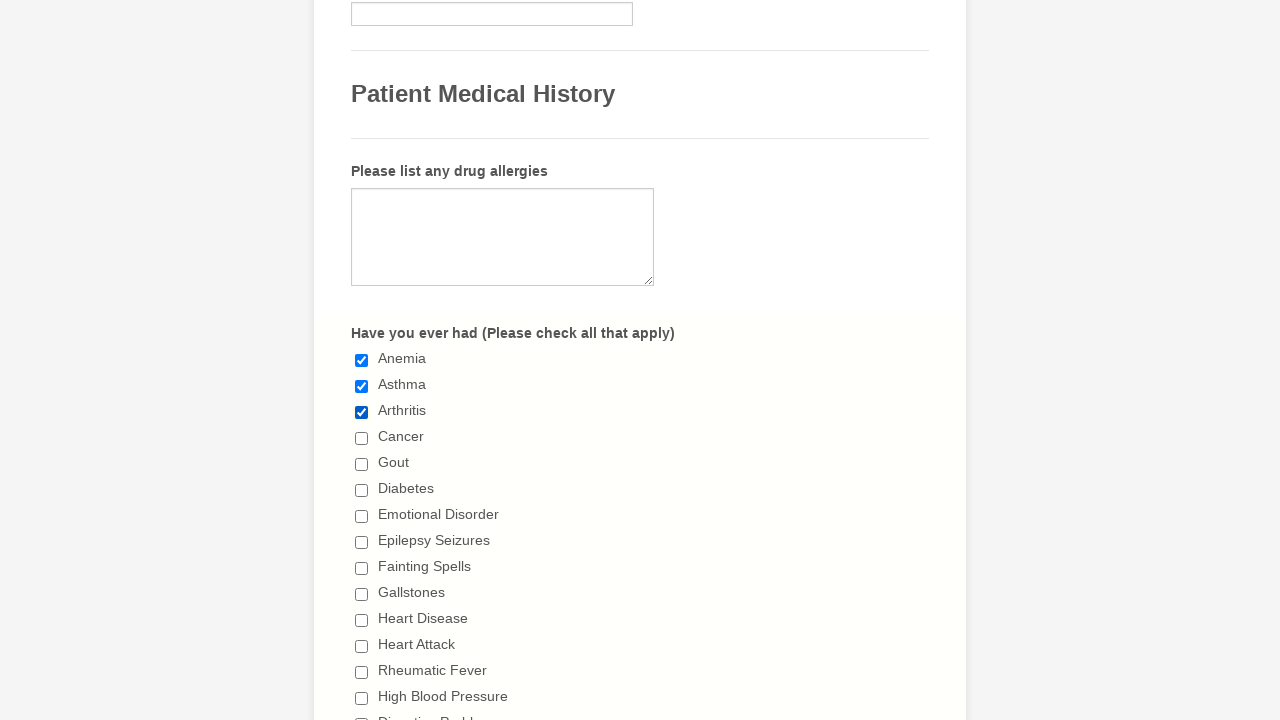

Clicked checkbox to select it at (362, 438) on input.form-checkbox >> nth=3
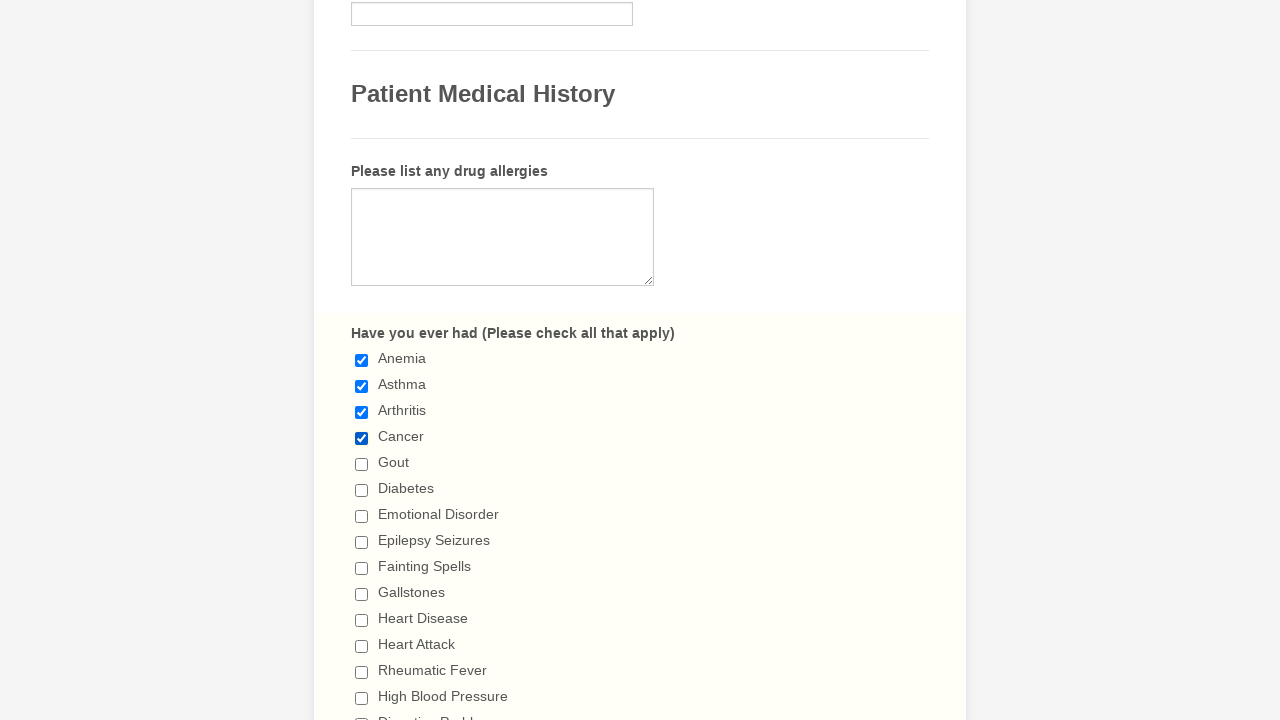

Clicked checkbox to select it at (362, 464) on input.form-checkbox >> nth=4
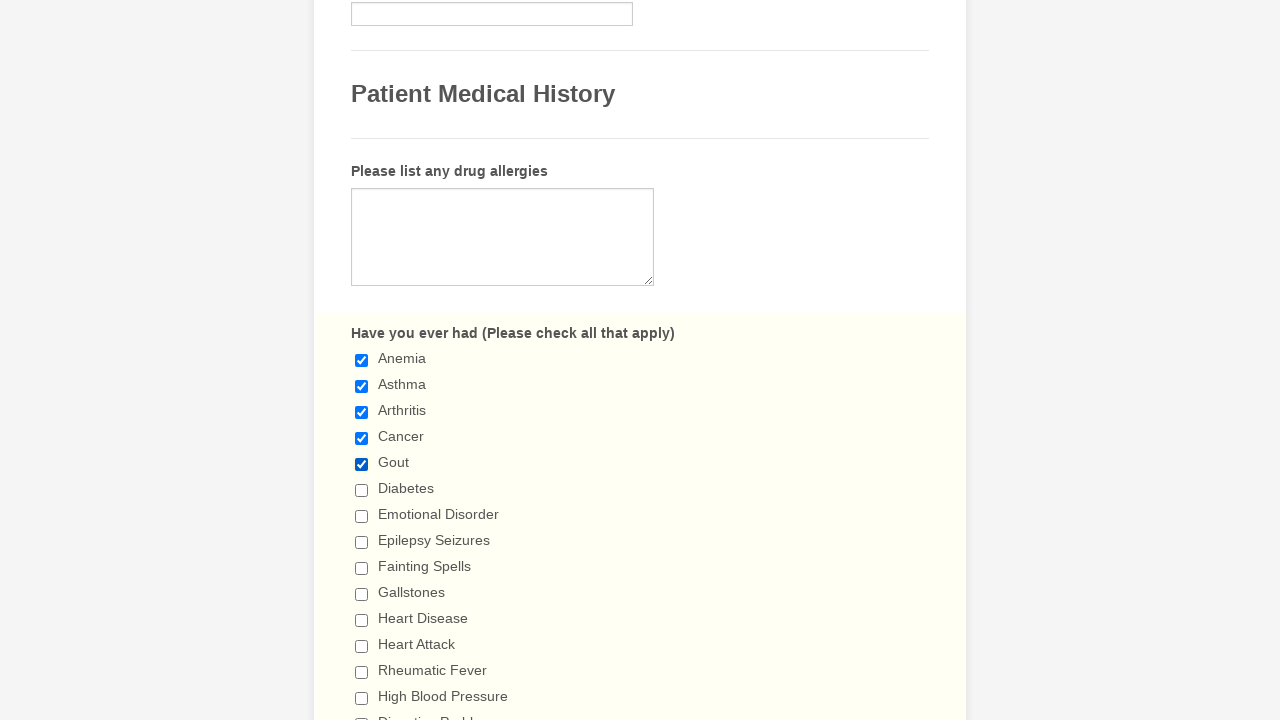

Clicked checkbox to select it at (362, 490) on input.form-checkbox >> nth=5
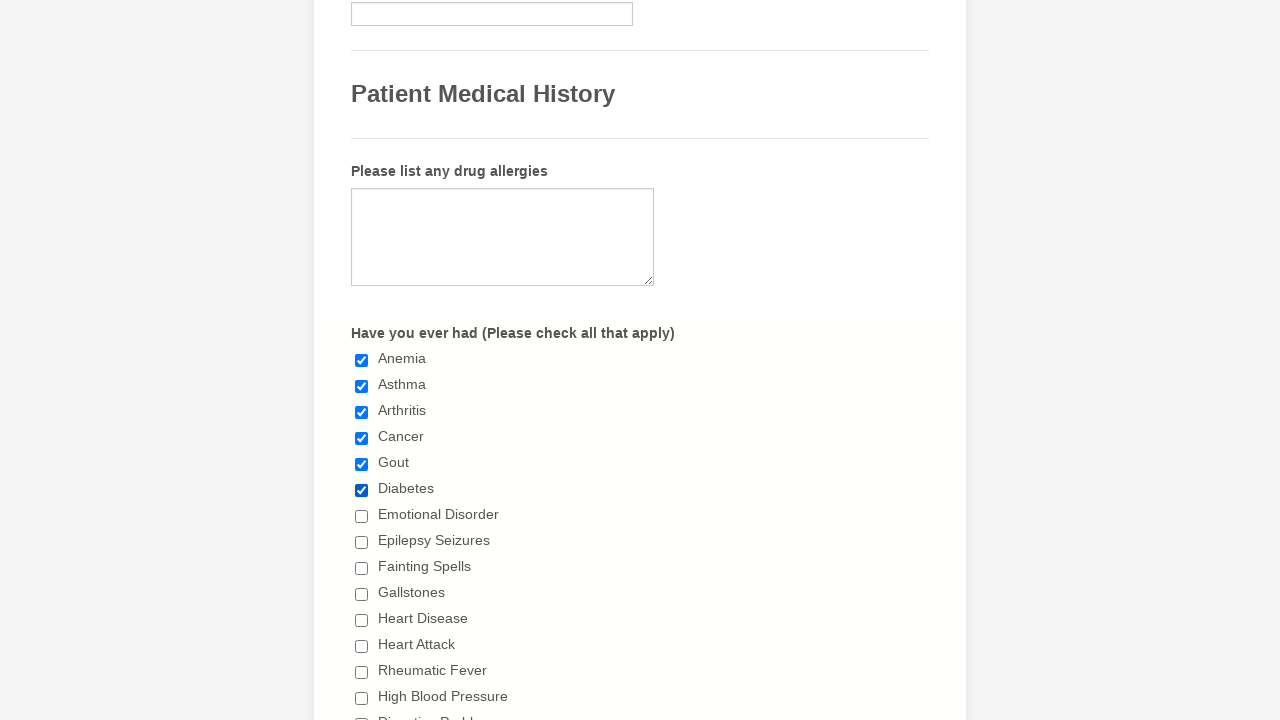

Clicked checkbox to select it at (362, 516) on input.form-checkbox >> nth=6
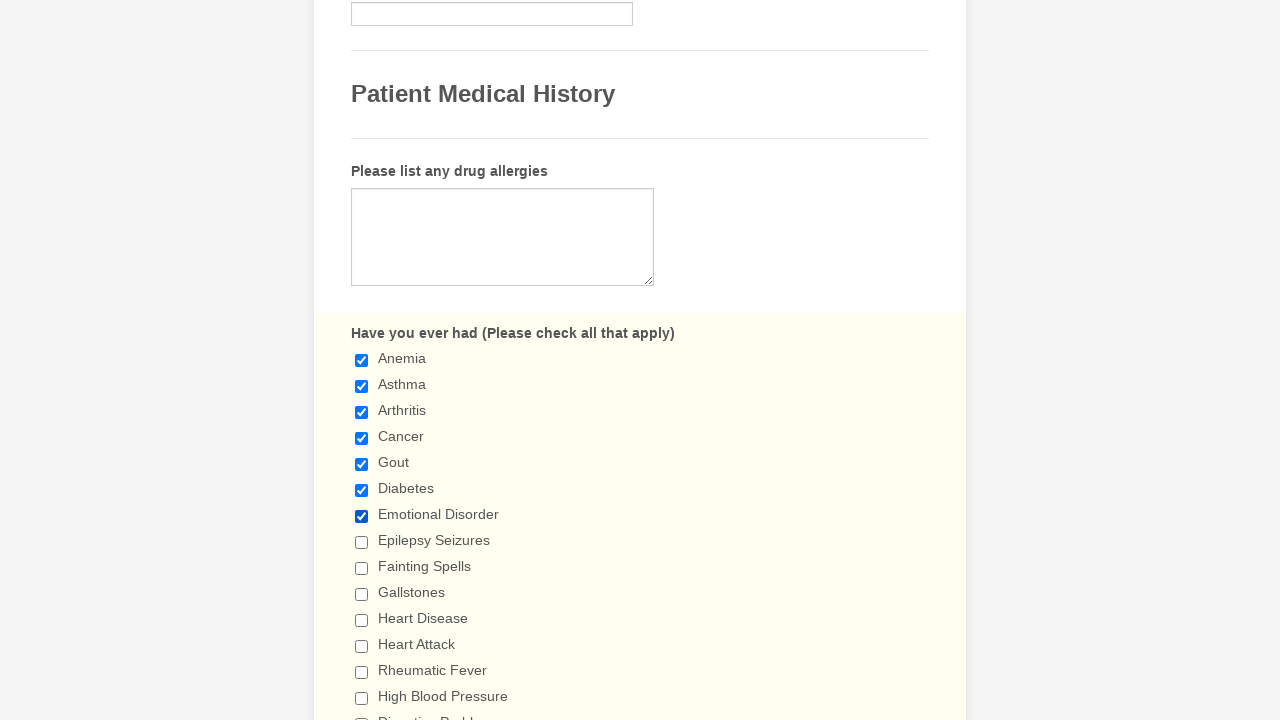

Clicked checkbox to select it at (362, 542) on input.form-checkbox >> nth=7
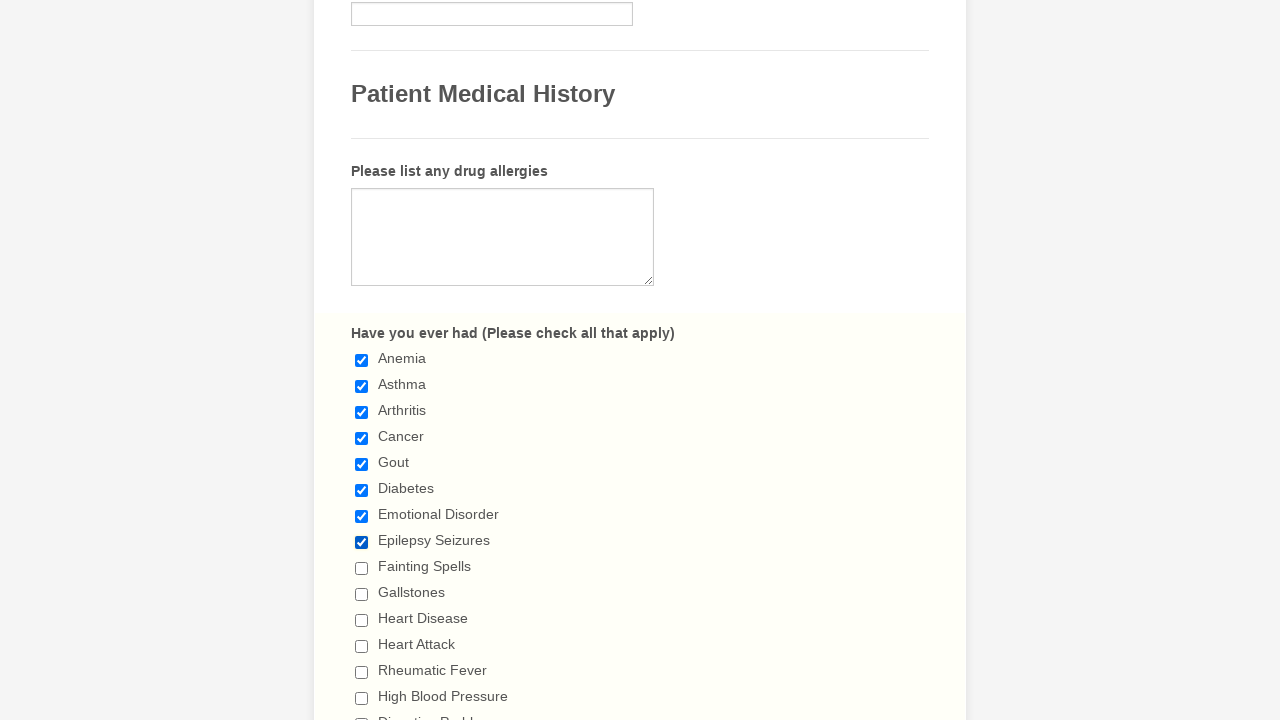

Clicked checkbox to select it at (362, 568) on input.form-checkbox >> nth=8
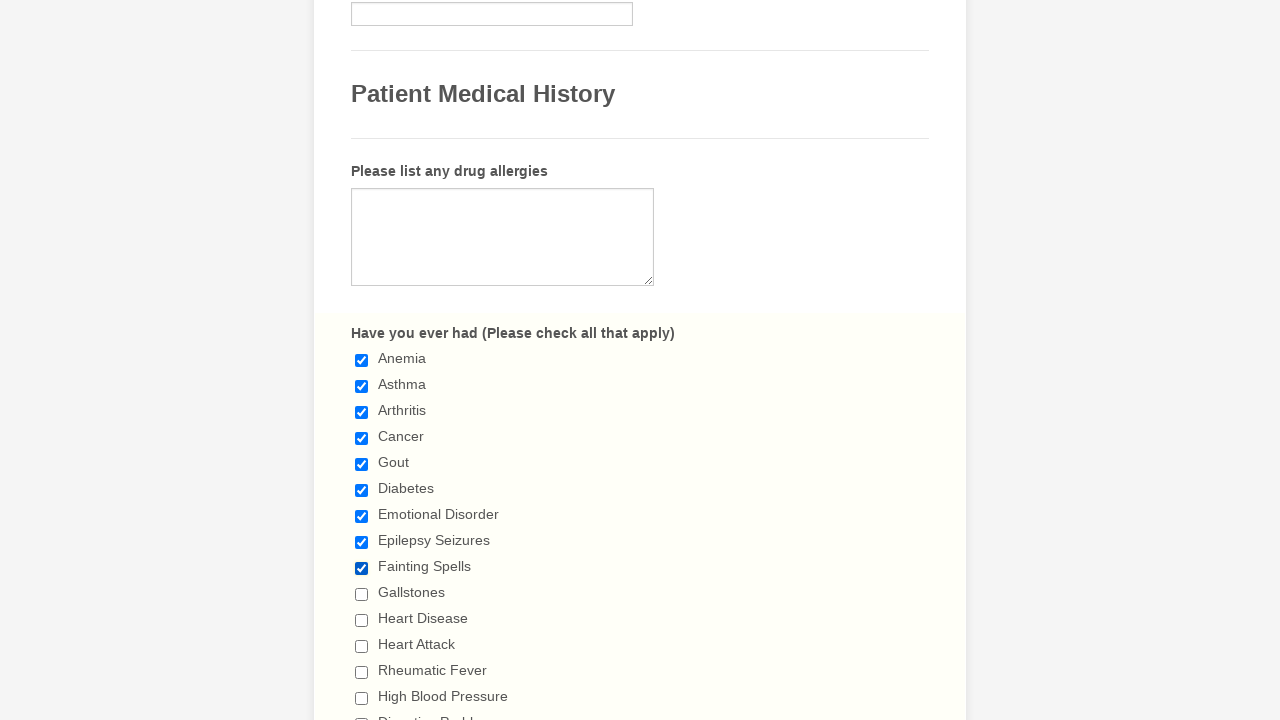

Clicked checkbox to select it at (362, 594) on input.form-checkbox >> nth=9
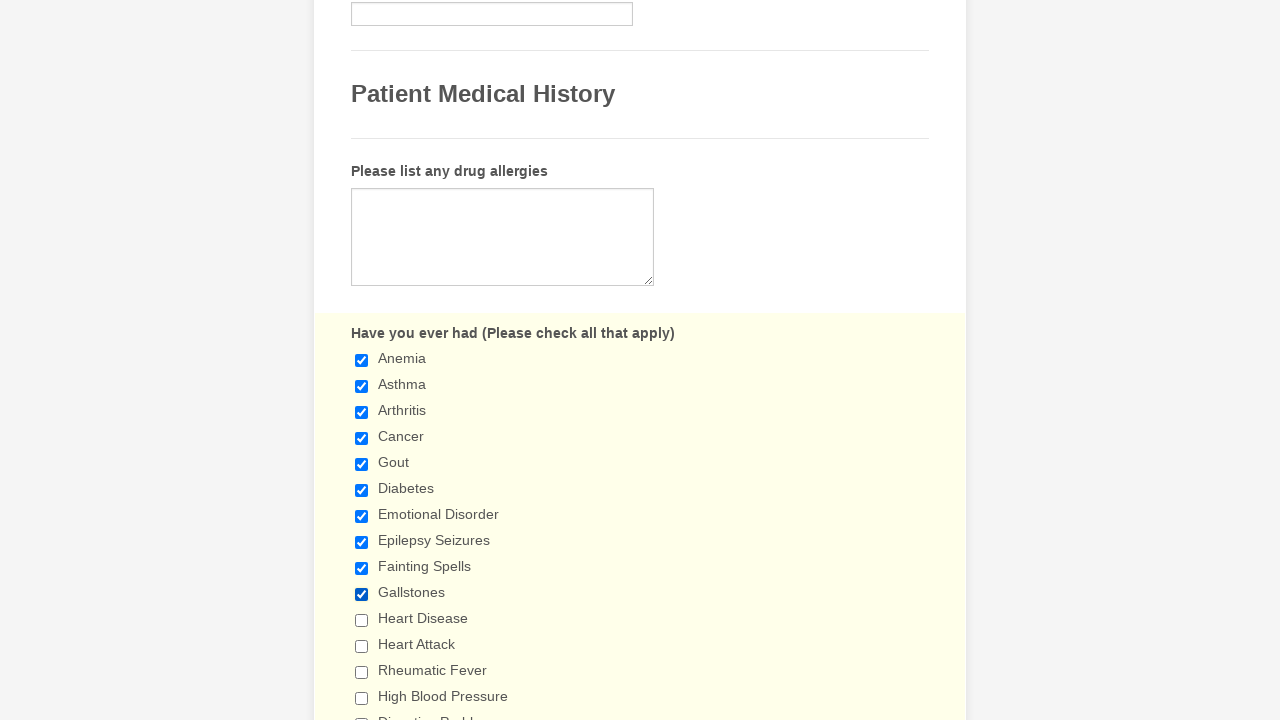

Clicked checkbox to select it at (362, 620) on input.form-checkbox >> nth=10
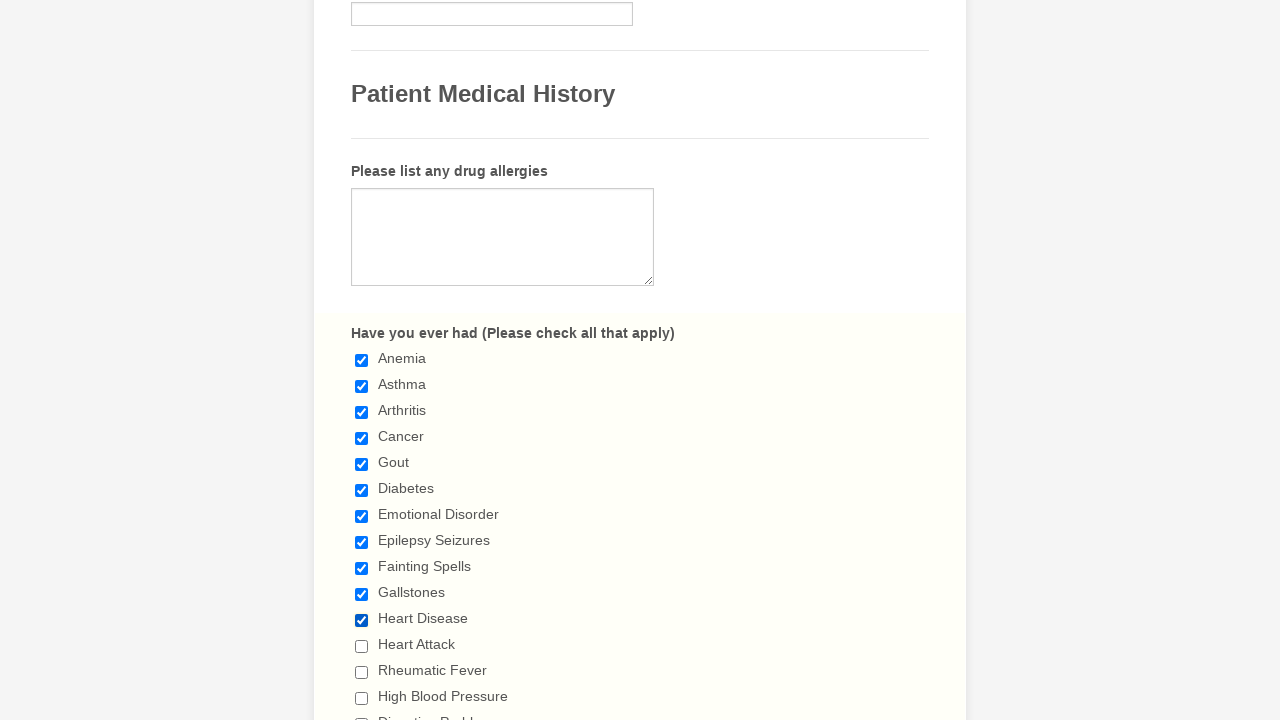

Clicked checkbox to select it at (362, 646) on input.form-checkbox >> nth=11
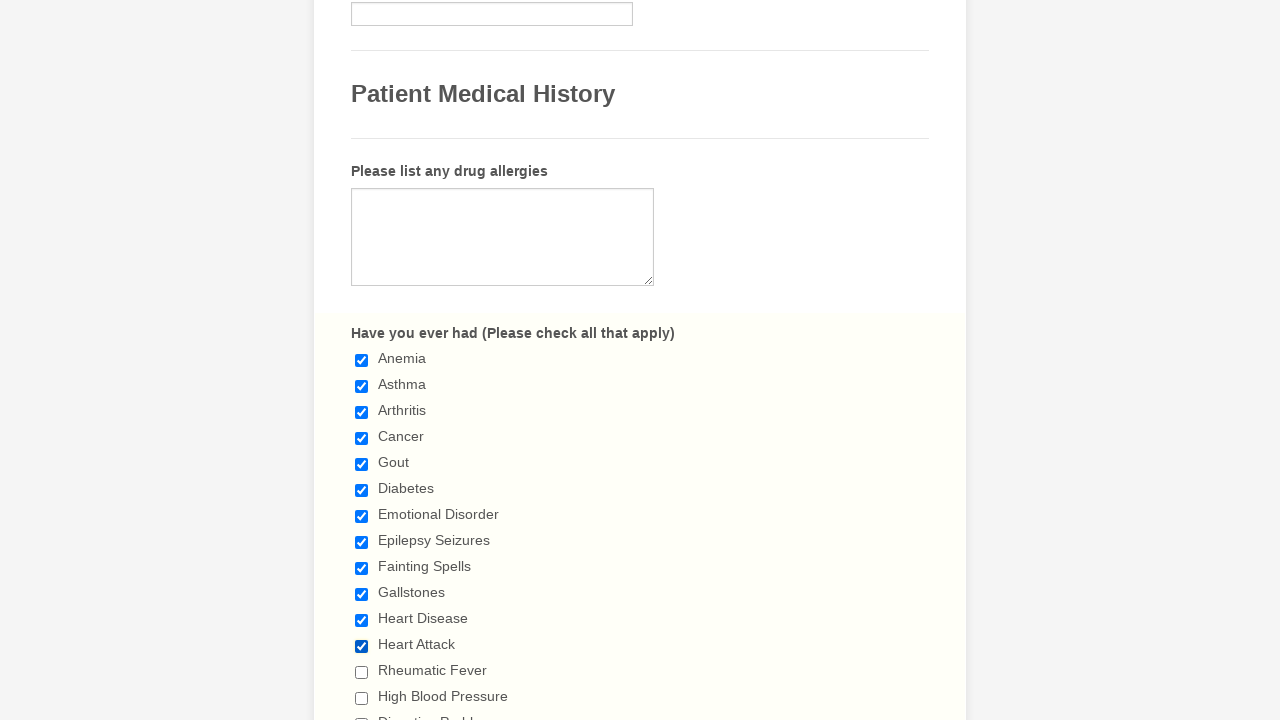

Clicked checkbox to select it at (362, 672) on input.form-checkbox >> nth=12
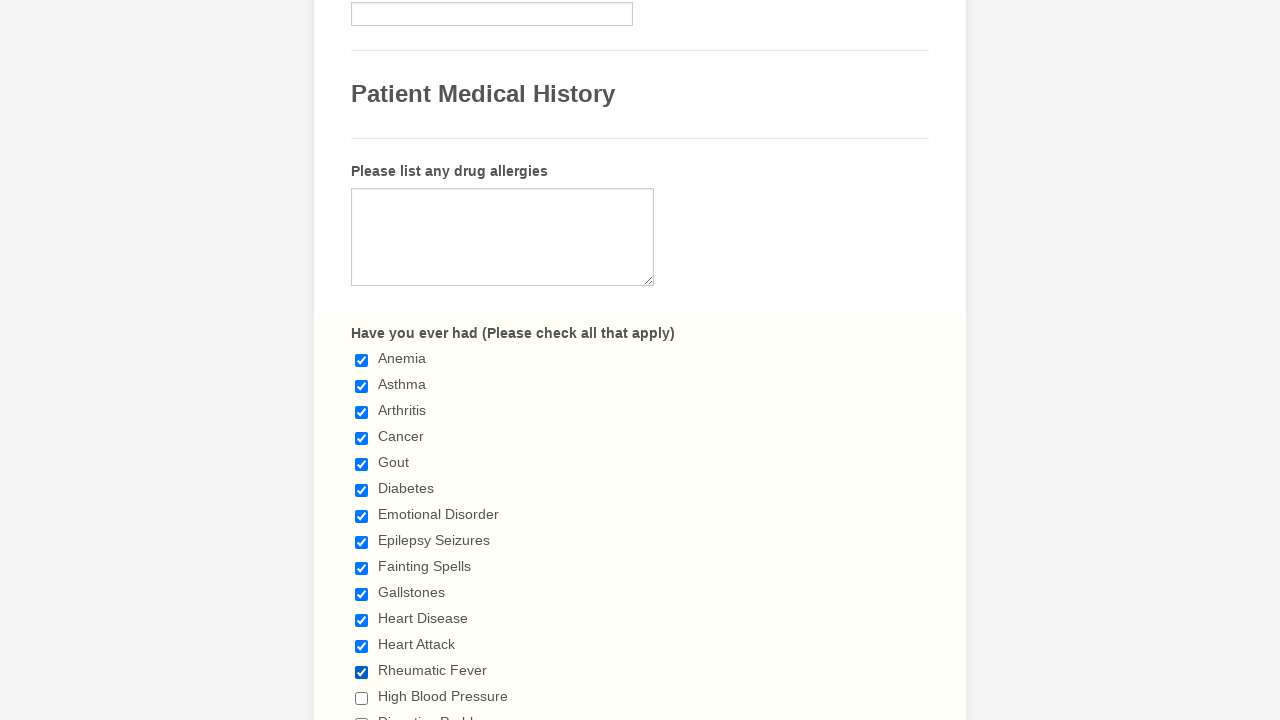

Clicked checkbox to select it at (362, 698) on input.form-checkbox >> nth=13
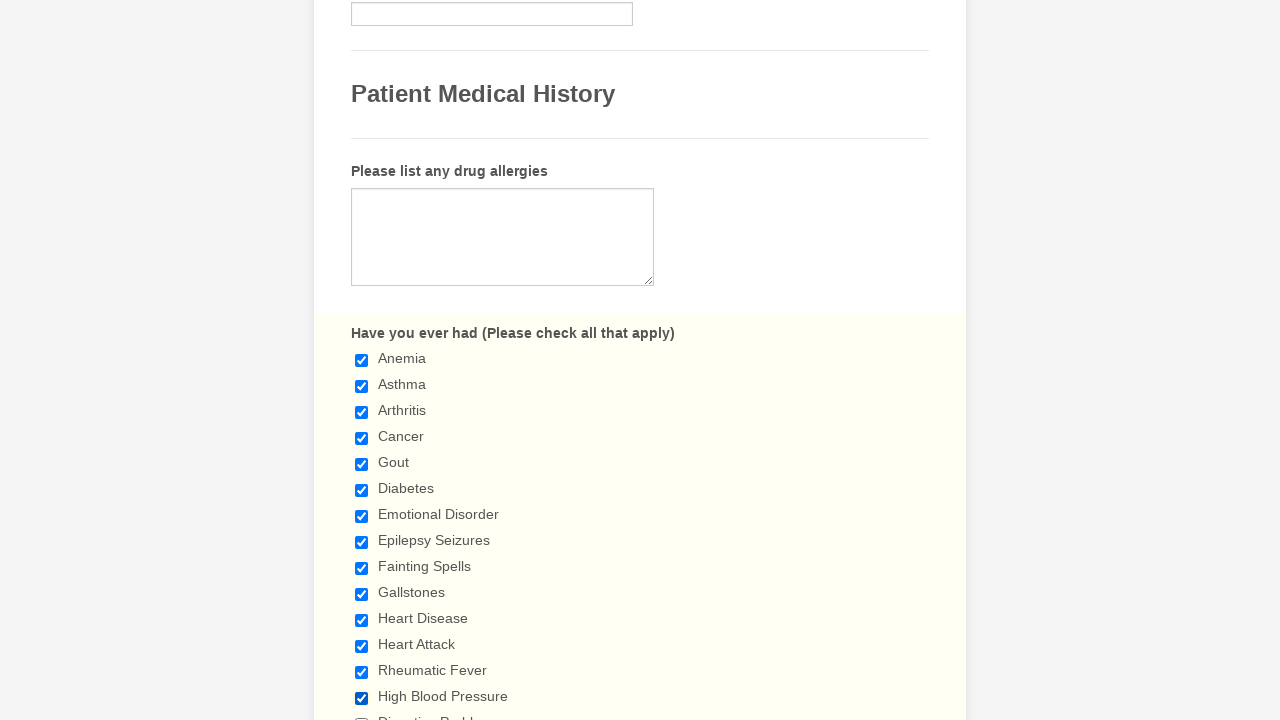

Clicked checkbox to select it at (362, 714) on input.form-checkbox >> nth=14
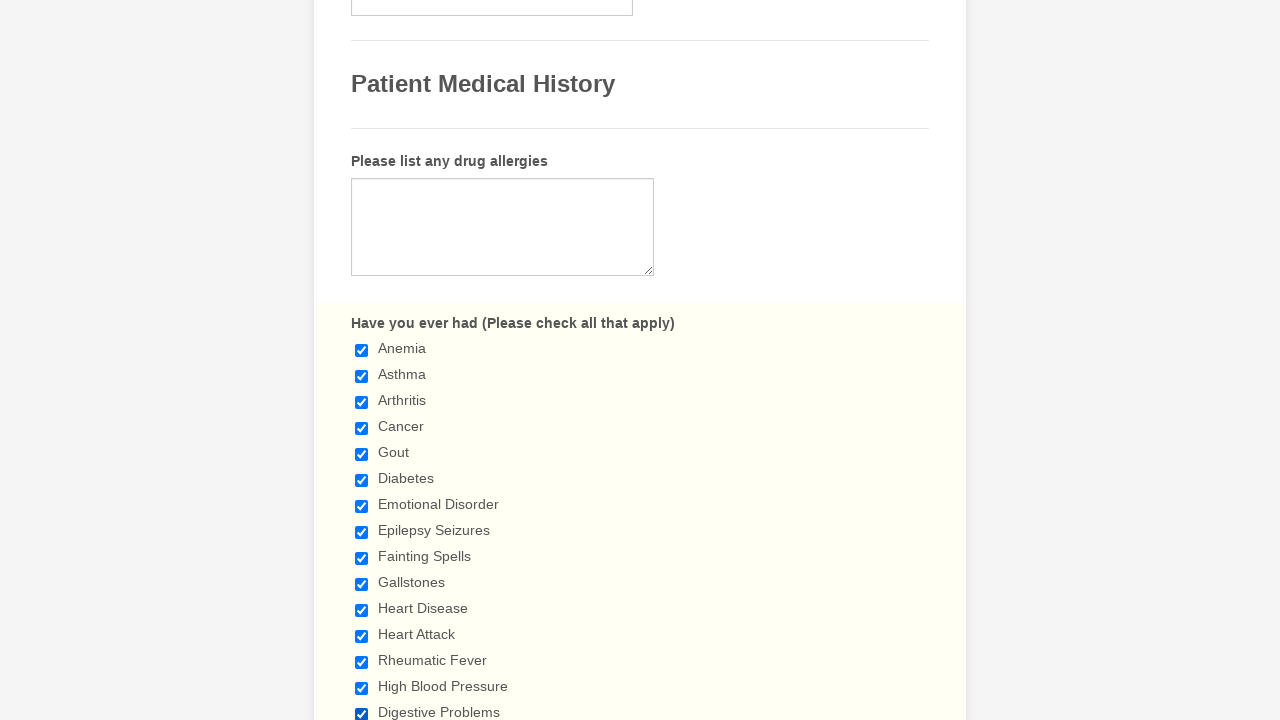

Clicked checkbox to select it at (362, 360) on input.form-checkbox >> nth=15
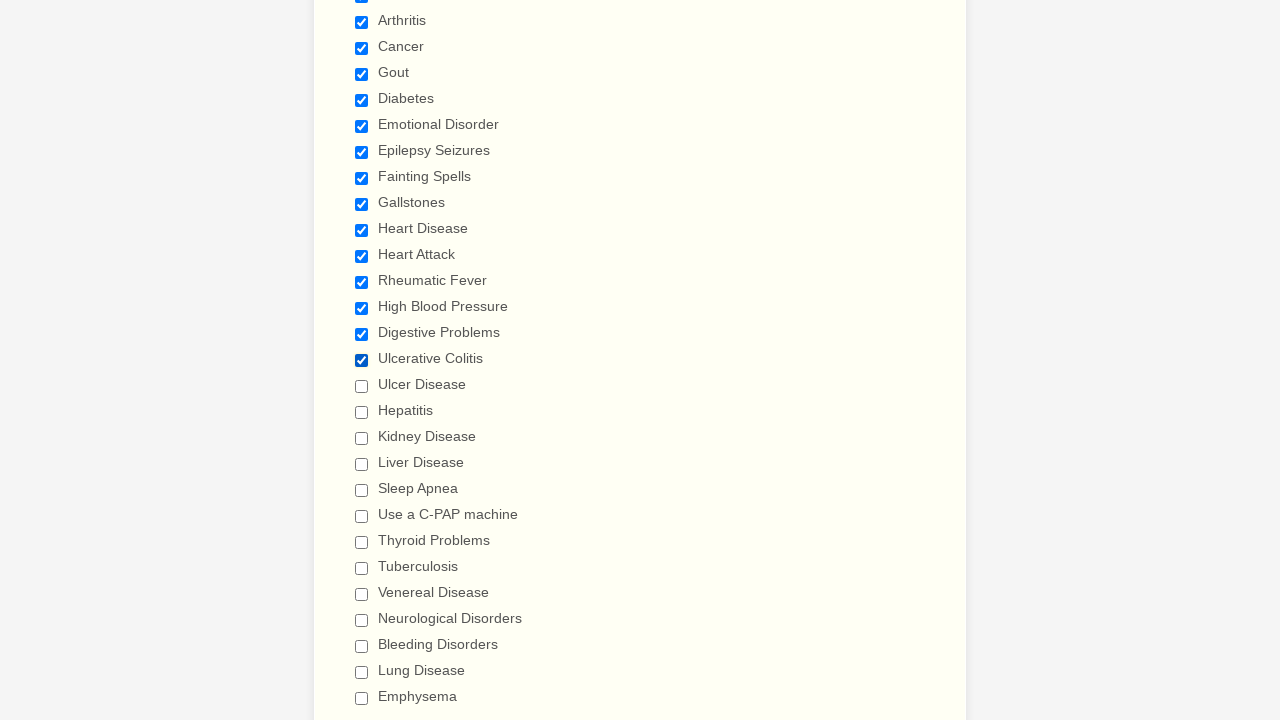

Clicked checkbox to select it at (362, 386) on input.form-checkbox >> nth=16
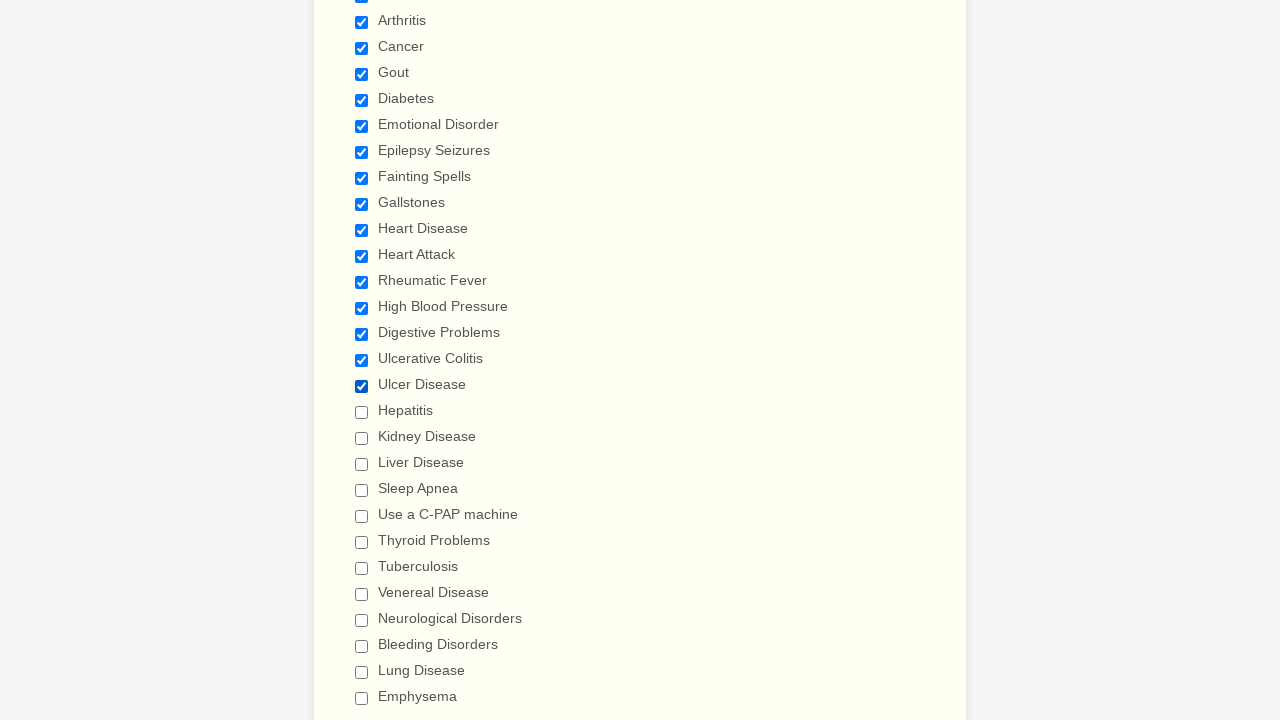

Clicked checkbox to select it at (362, 412) on input.form-checkbox >> nth=17
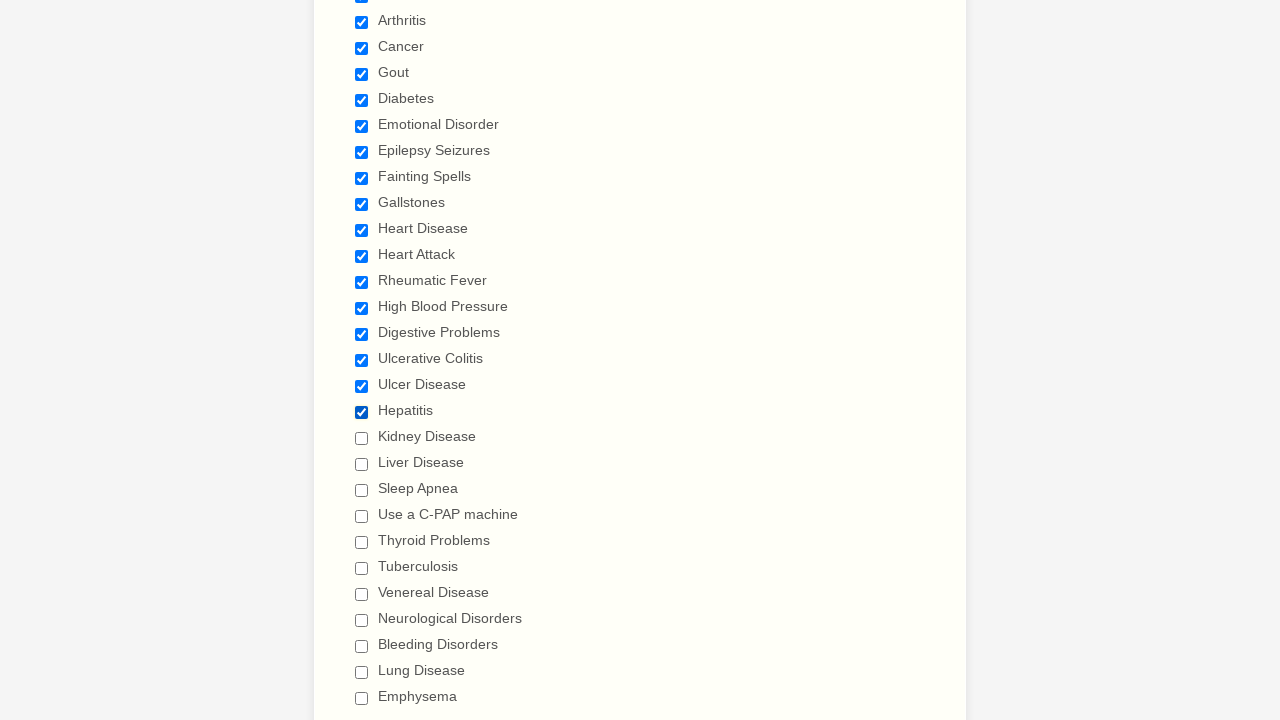

Clicked checkbox to select it at (362, 438) on input.form-checkbox >> nth=18
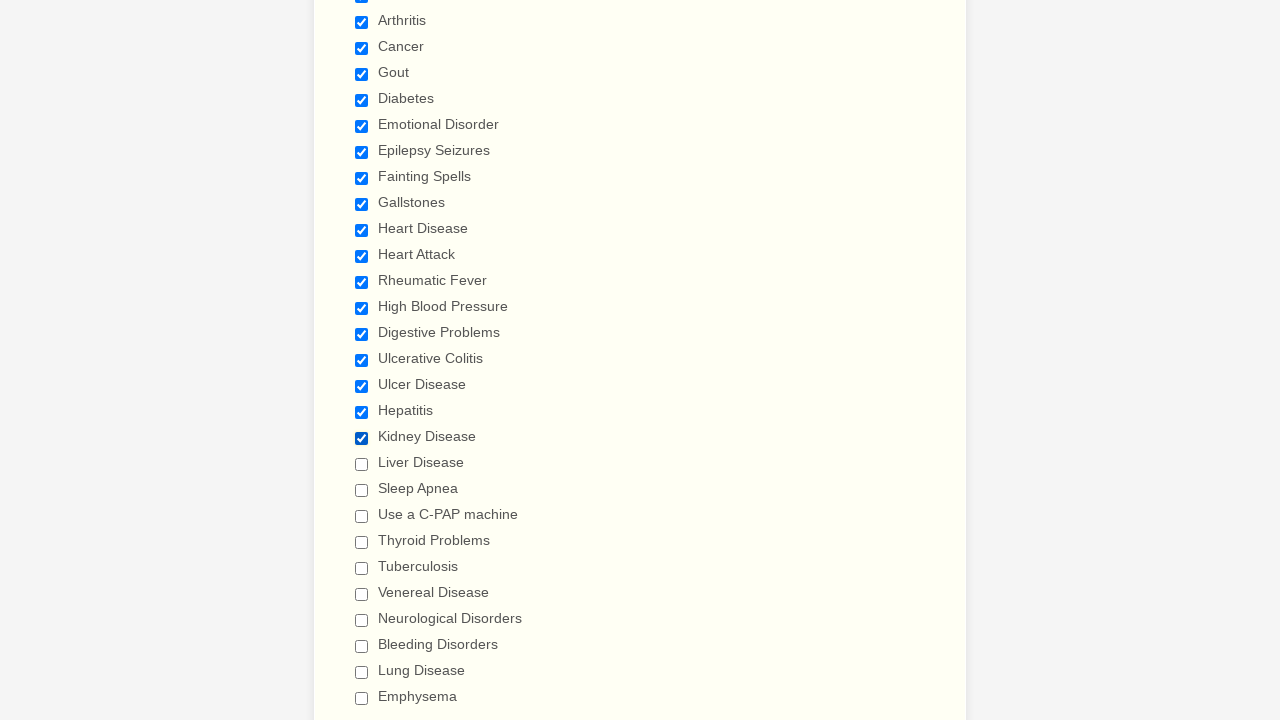

Clicked checkbox to select it at (362, 464) on input.form-checkbox >> nth=19
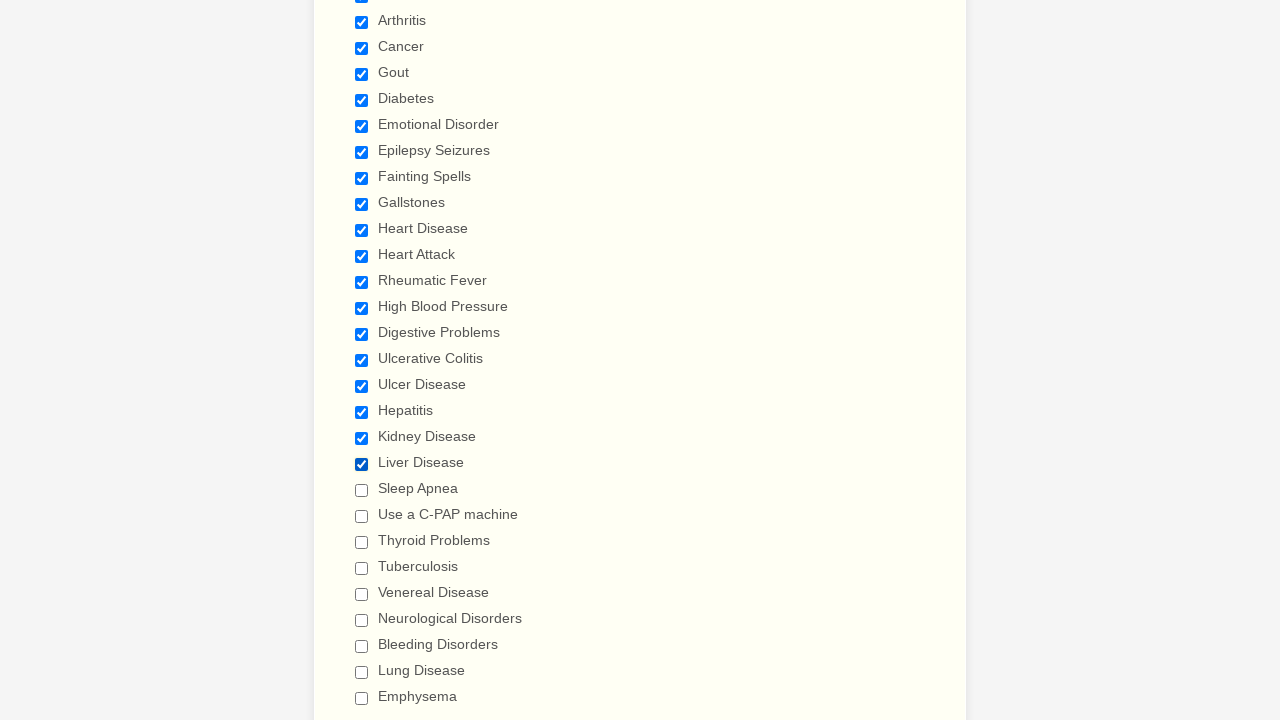

Clicked checkbox to select it at (362, 490) on input.form-checkbox >> nth=20
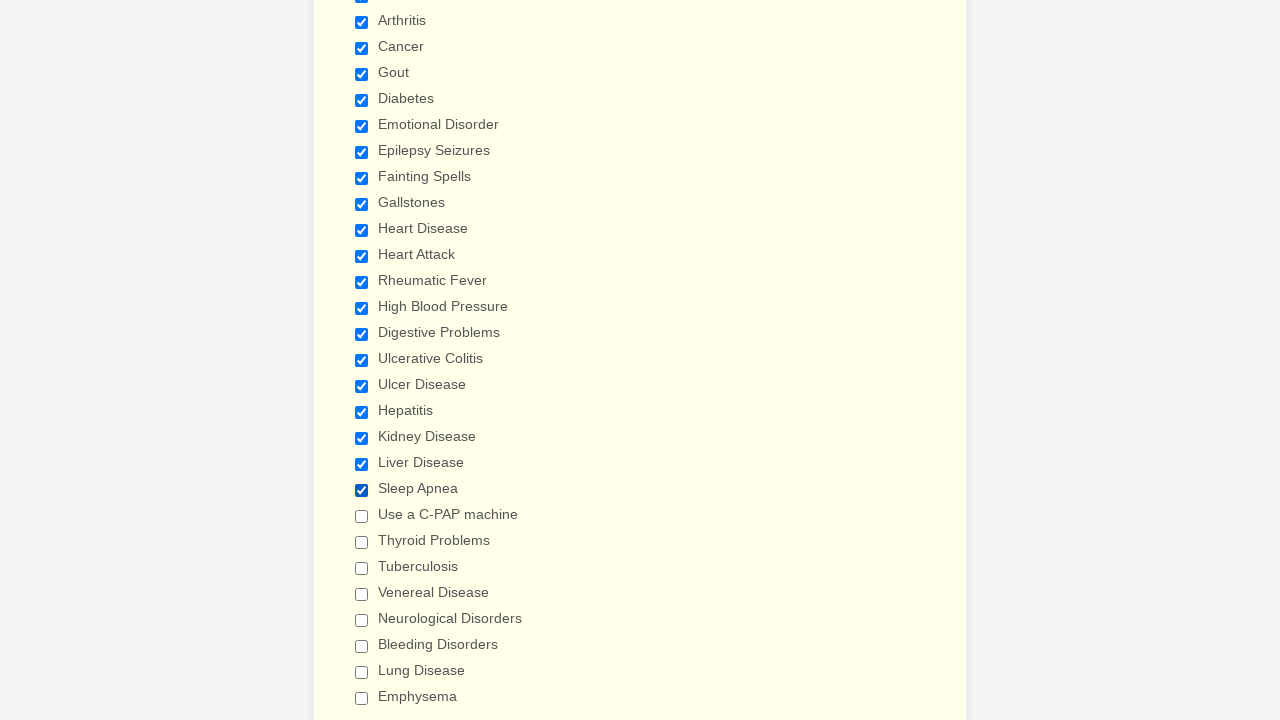

Clicked checkbox to select it at (362, 516) on input.form-checkbox >> nth=21
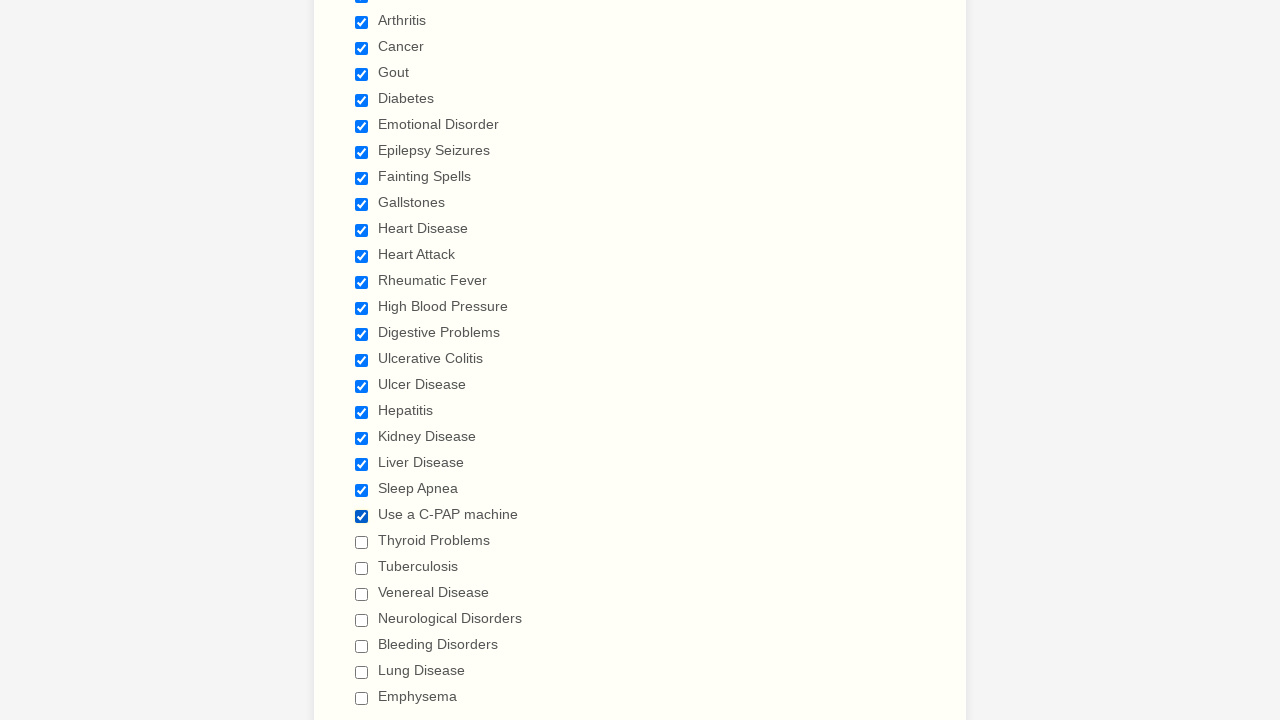

Clicked checkbox to select it at (362, 542) on input.form-checkbox >> nth=22
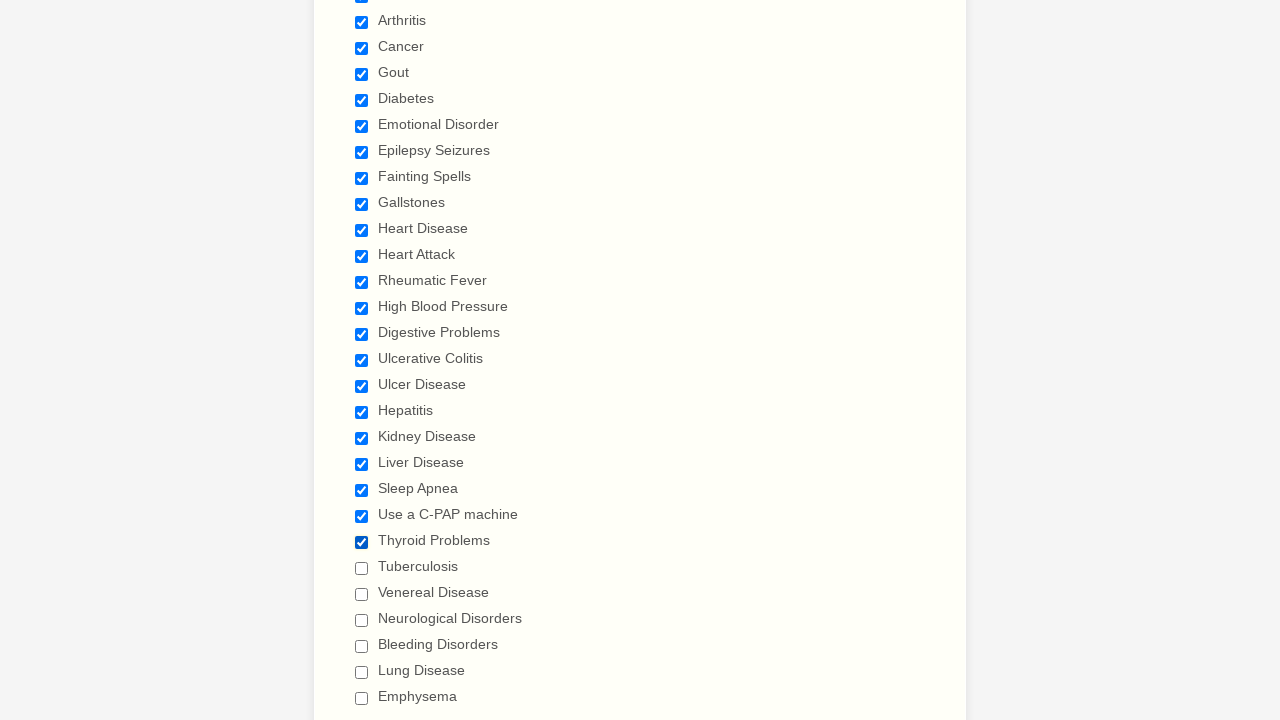

Clicked checkbox to select it at (362, 568) on input.form-checkbox >> nth=23
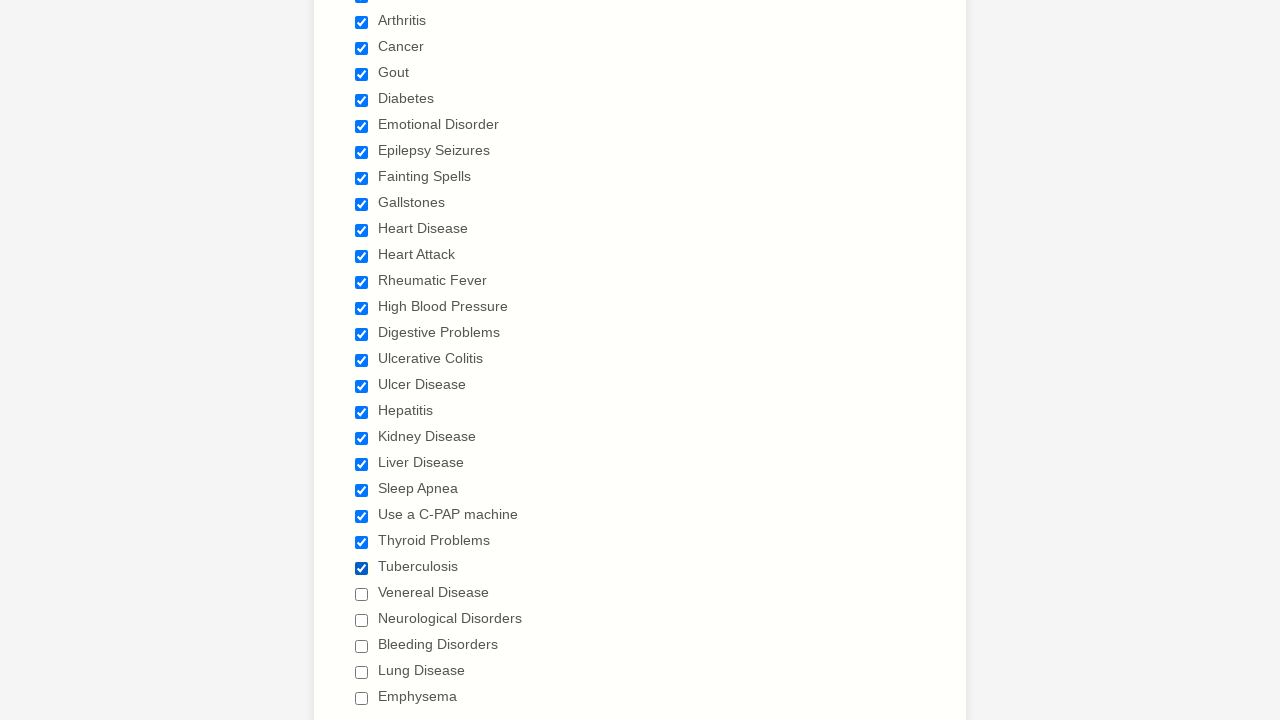

Clicked checkbox to select it at (362, 594) on input.form-checkbox >> nth=24
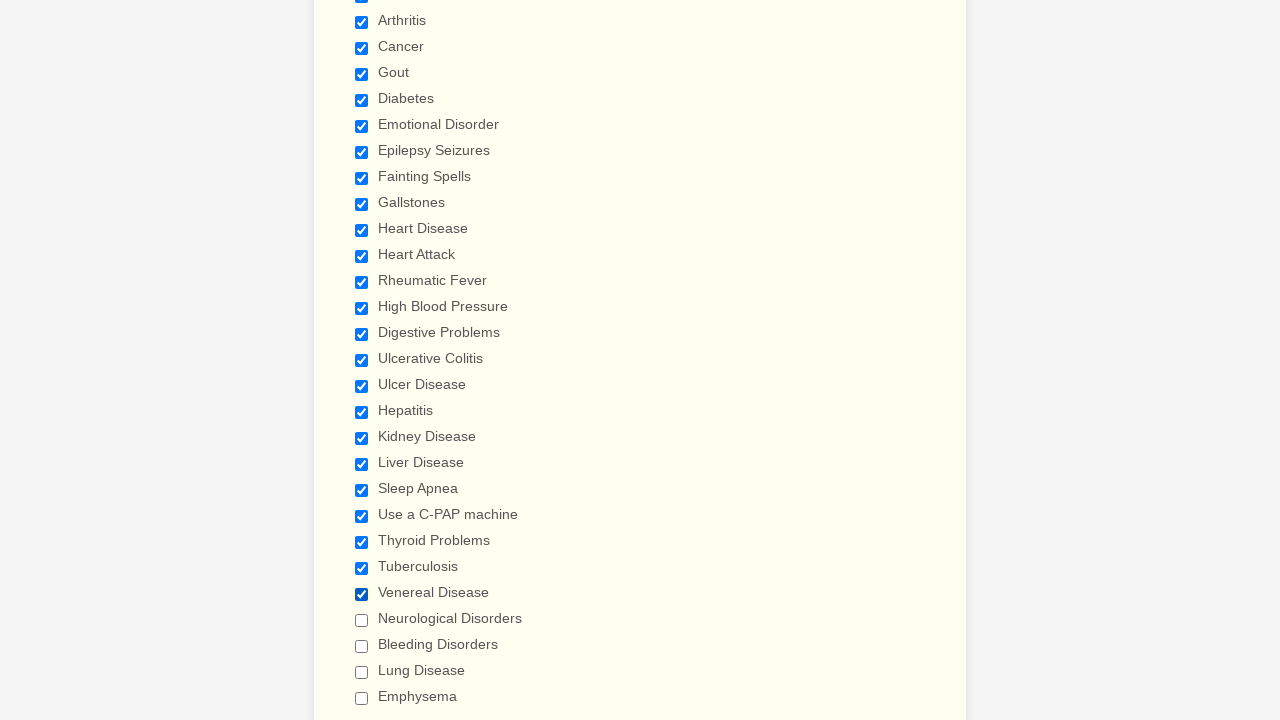

Clicked checkbox to select it at (362, 620) on input.form-checkbox >> nth=25
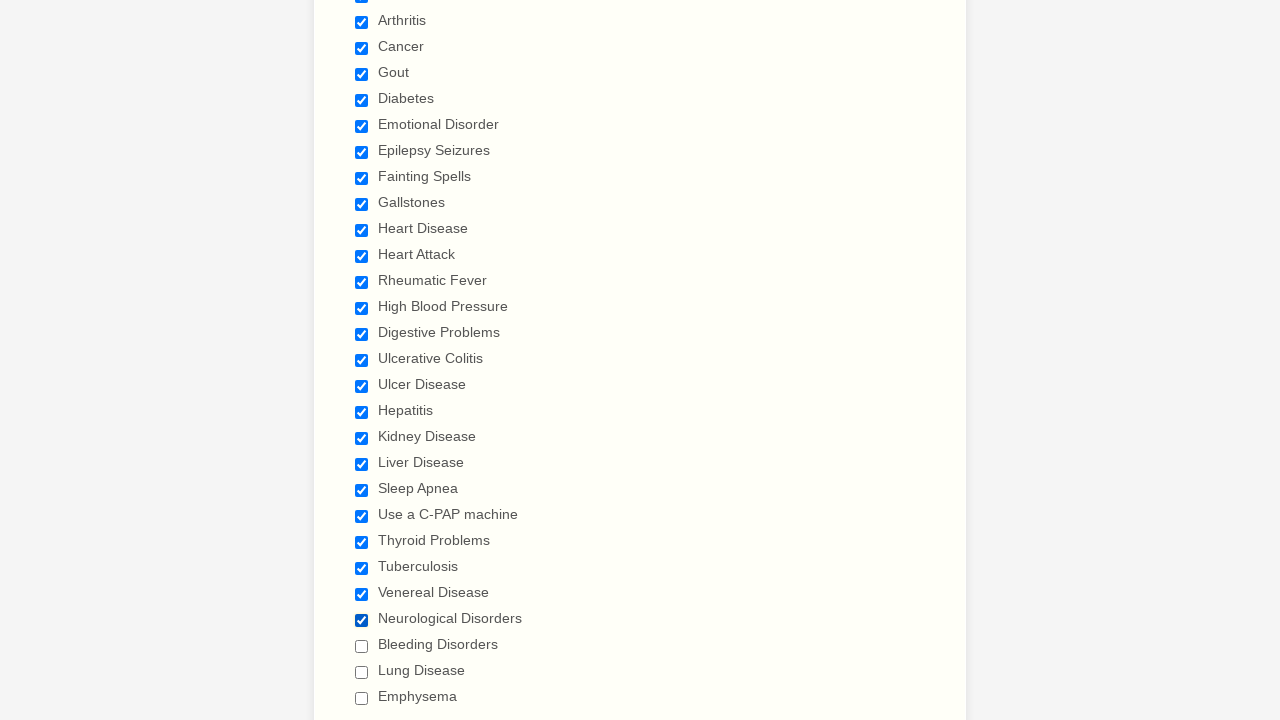

Clicked checkbox to select it at (362, 646) on input.form-checkbox >> nth=26
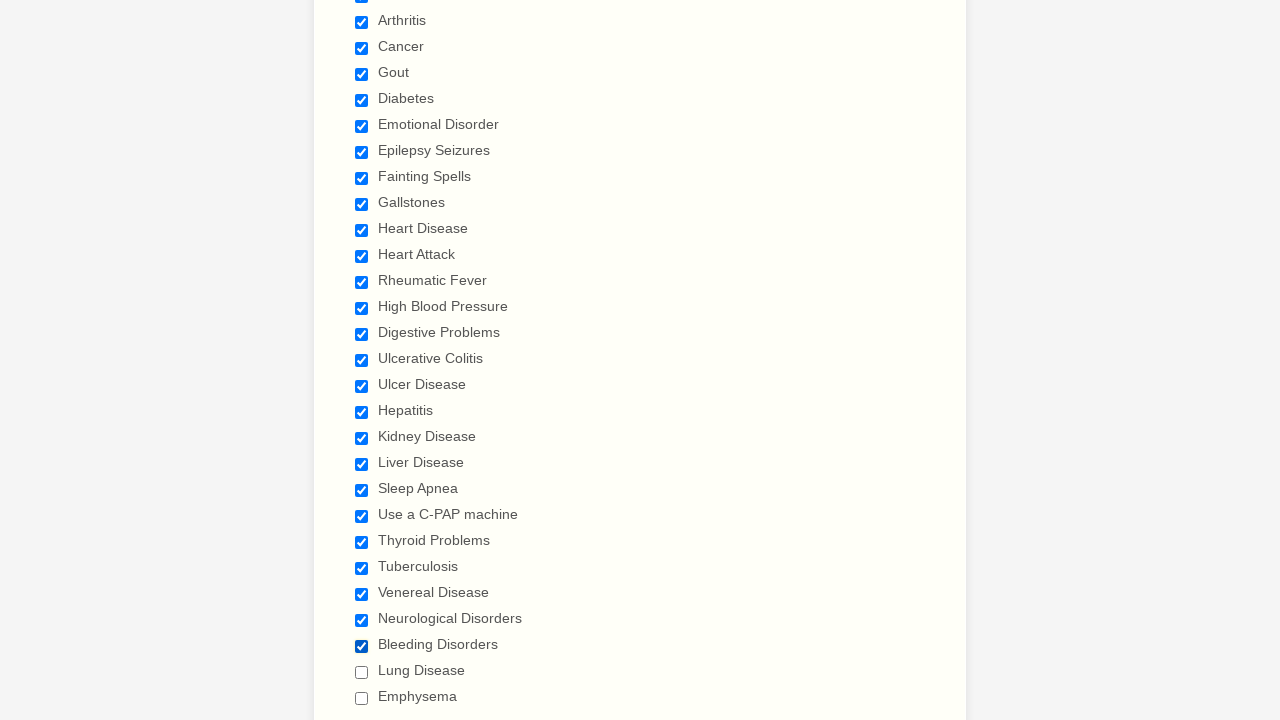

Clicked checkbox to select it at (362, 672) on input.form-checkbox >> nth=27
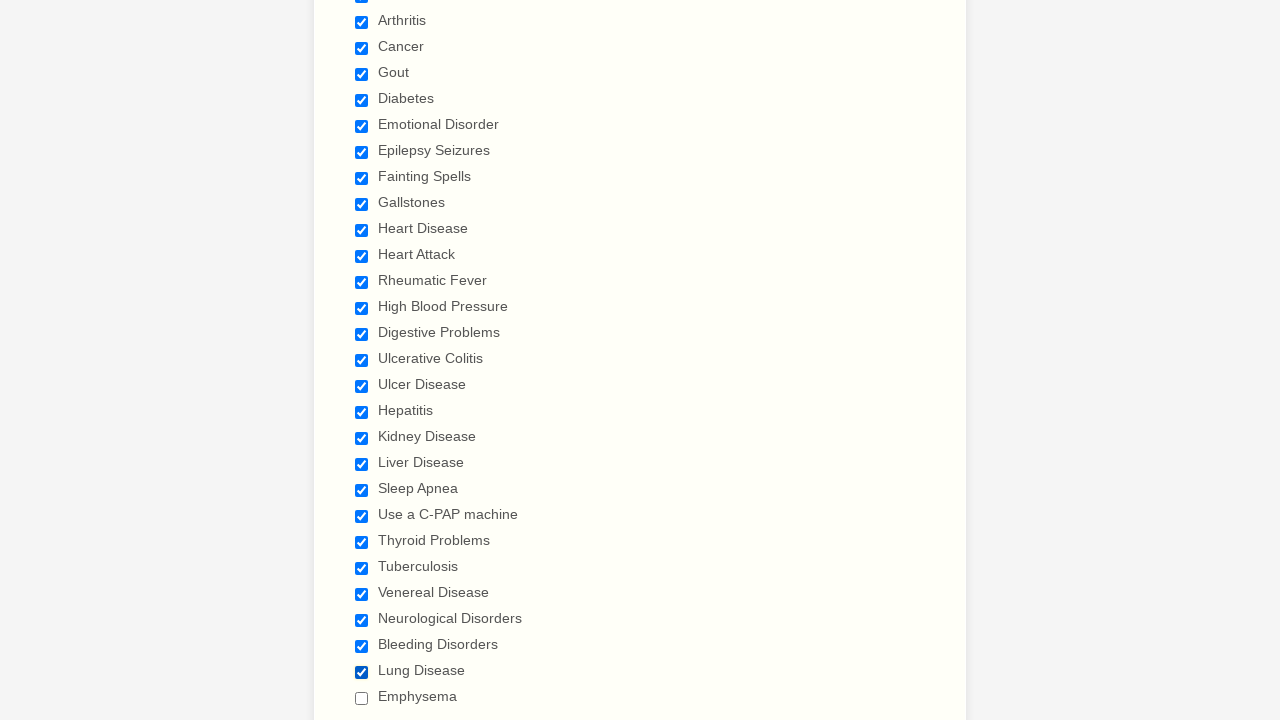

Clicked checkbox to select it at (362, 698) on input.form-checkbox >> nth=28
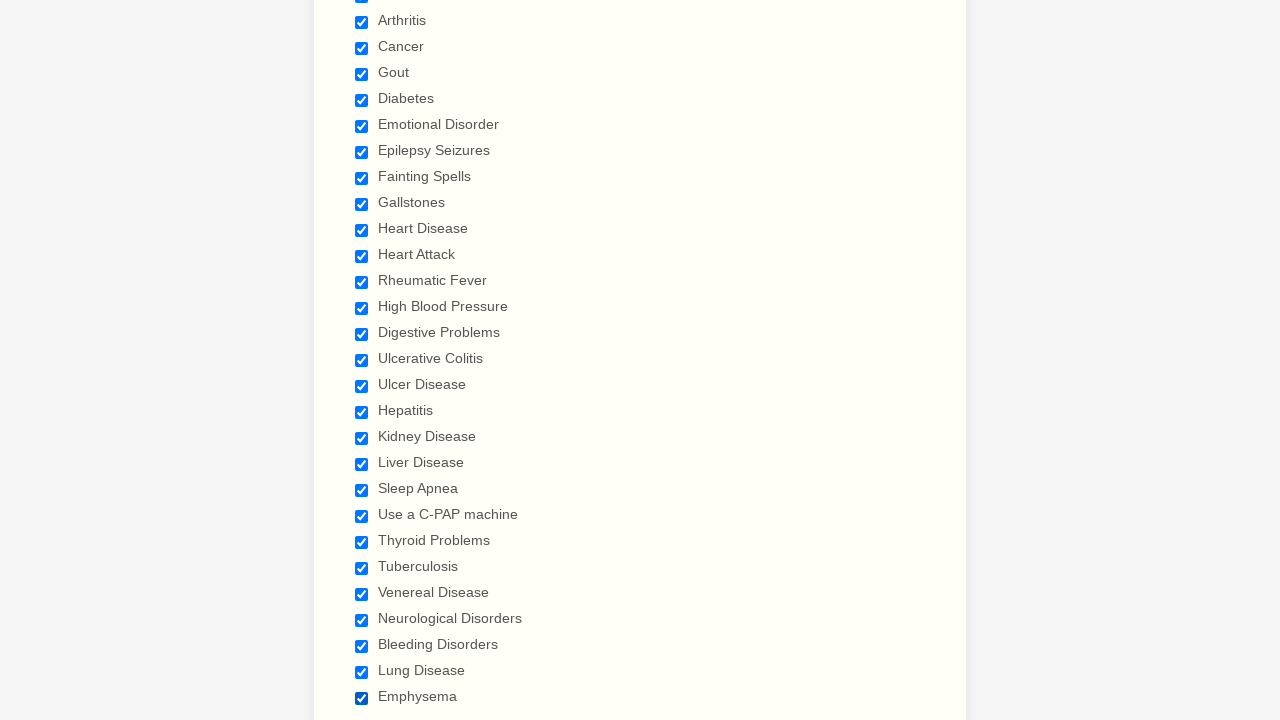

Reloaded the page to reset checkbox selections
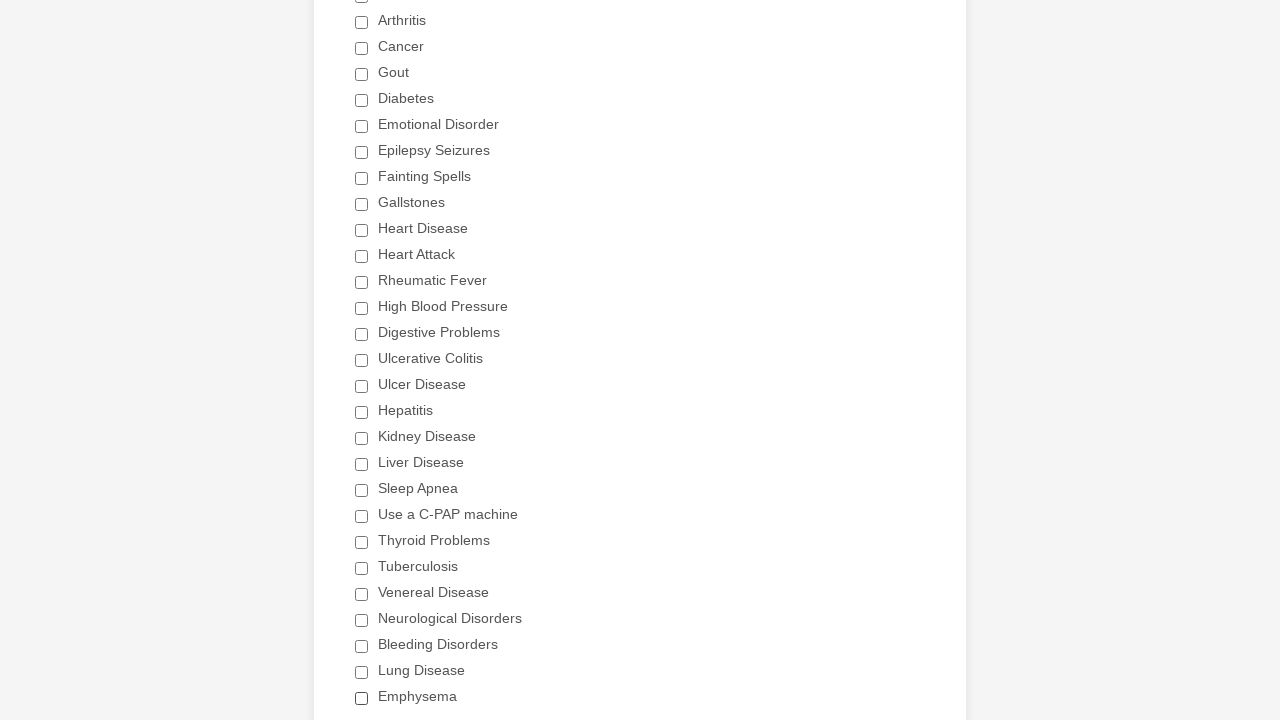

Located all checkboxes after page refresh
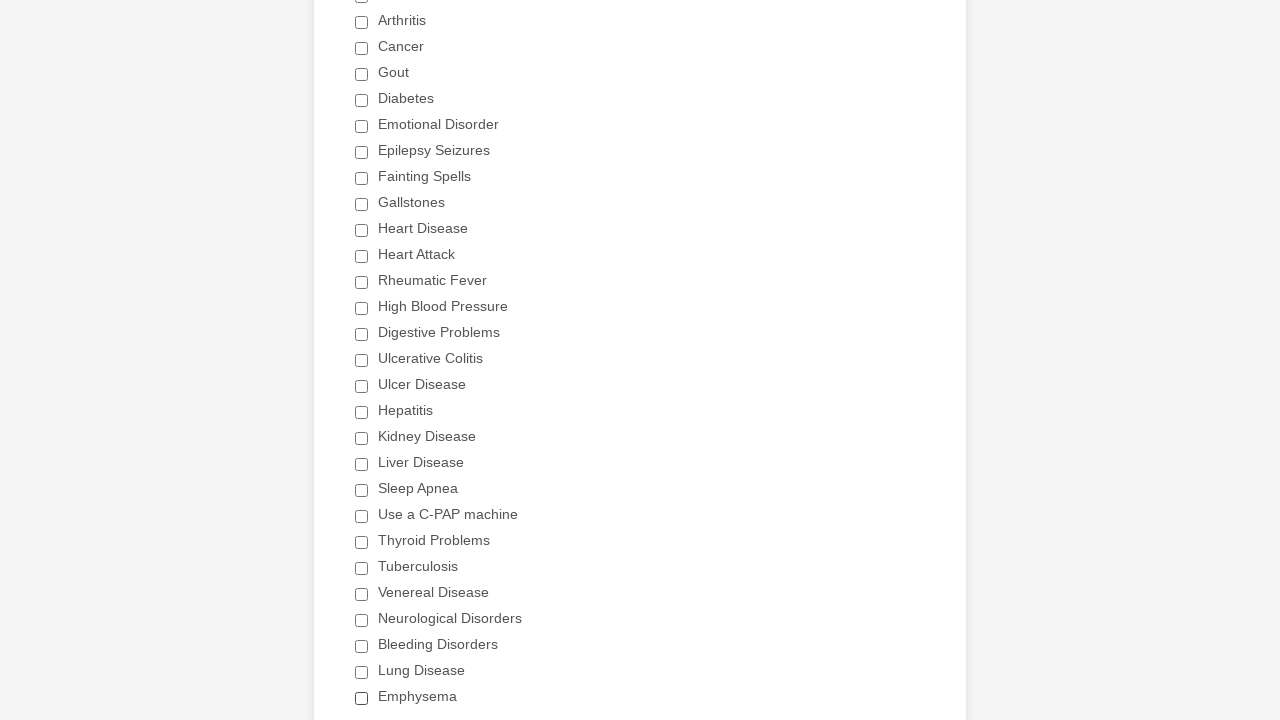

Selected 'Heart Attack' checkbox at (362, 256) on input.form-checkbox >> nth=11
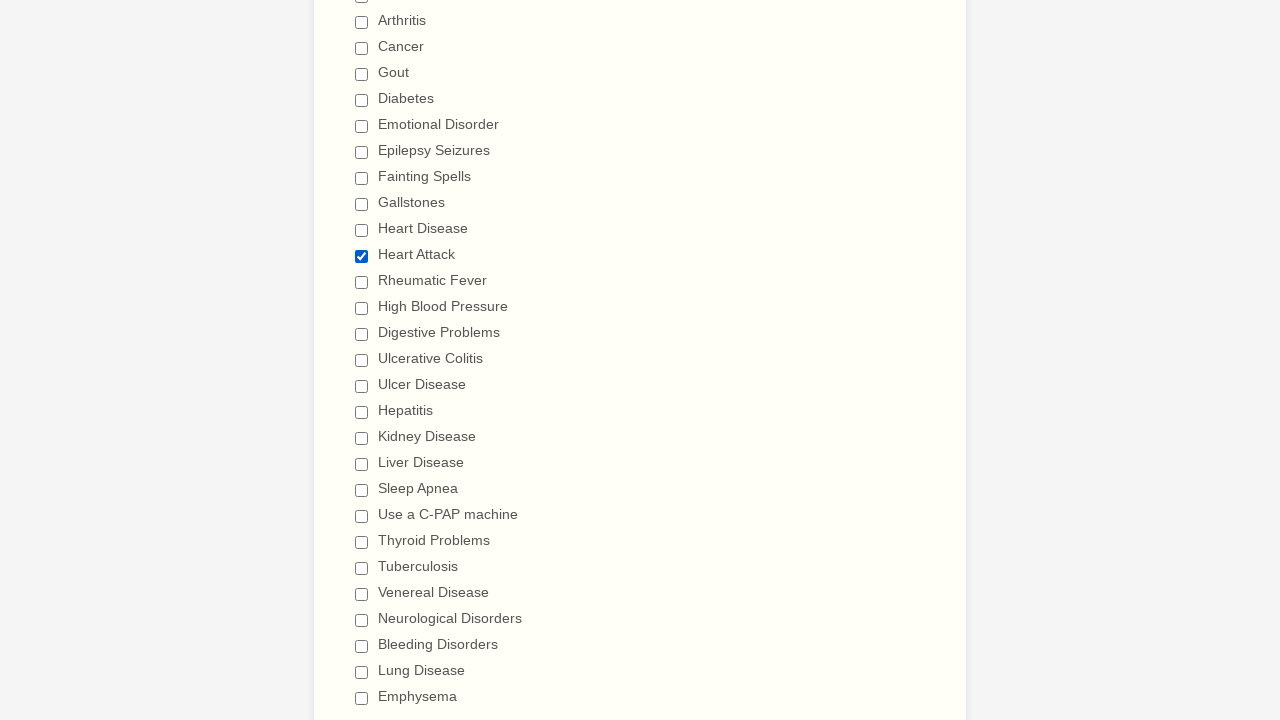

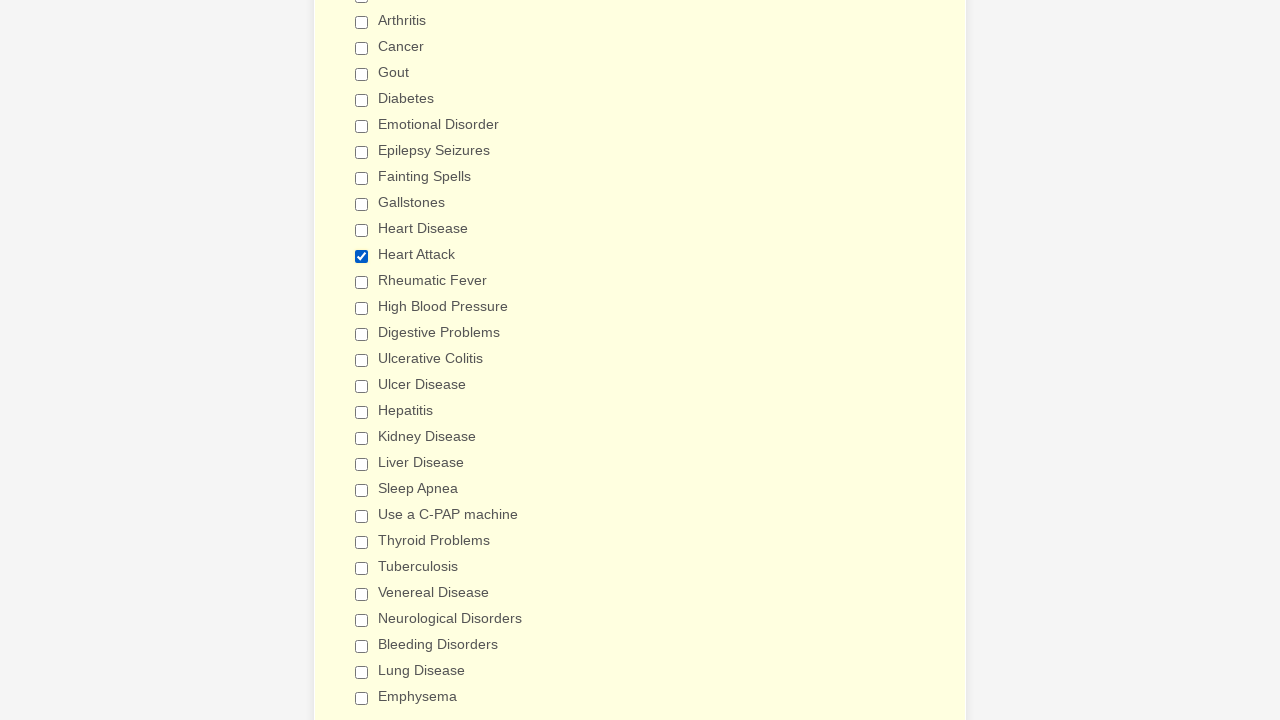